Waits for and verifies that the Tablets link is displayed on the page

Starting URL: https://naveenautomationlabs.com/opencart/

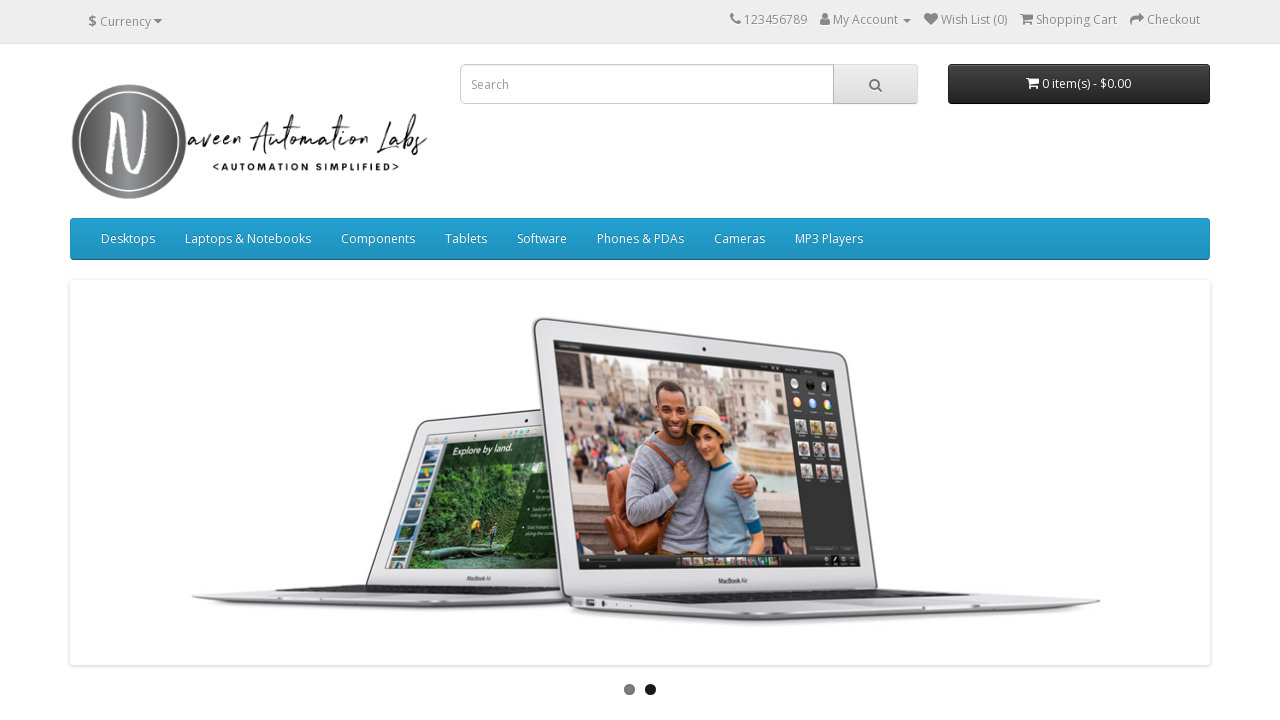

Waited for Tablets link to be present in the DOM
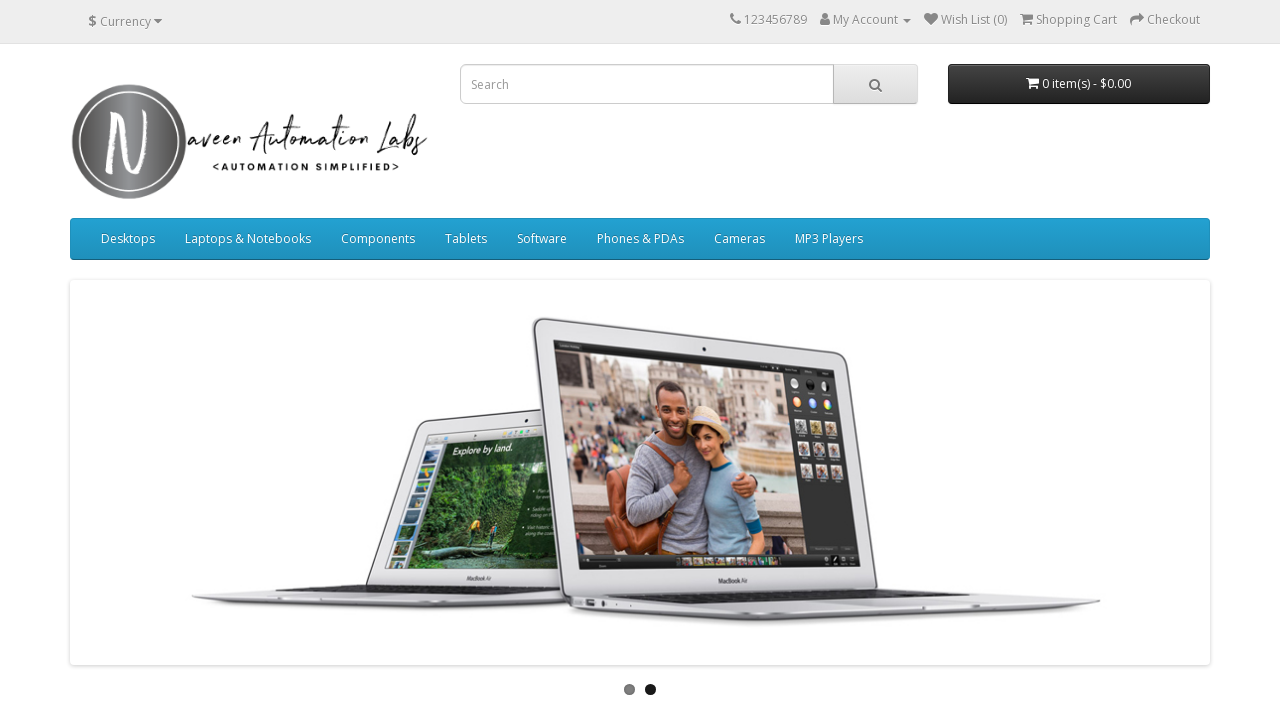

Located the Tablets link element
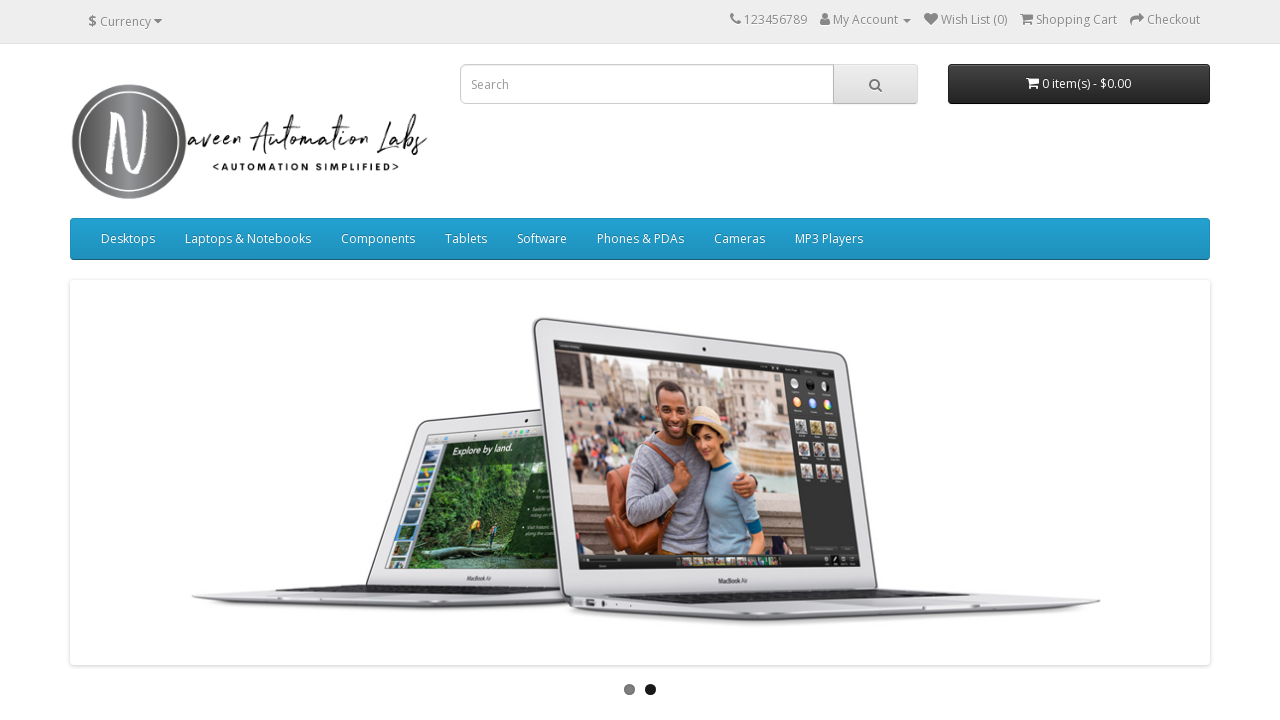

Verified that Tablets link is visible on the page
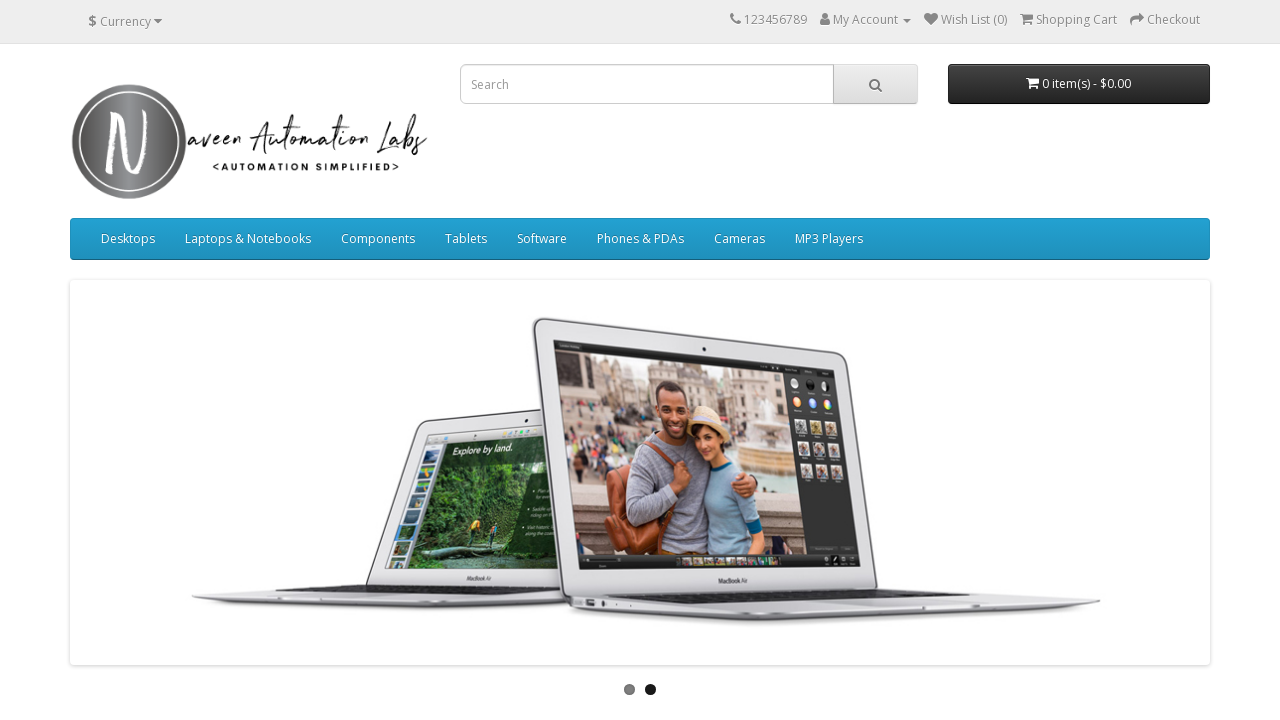

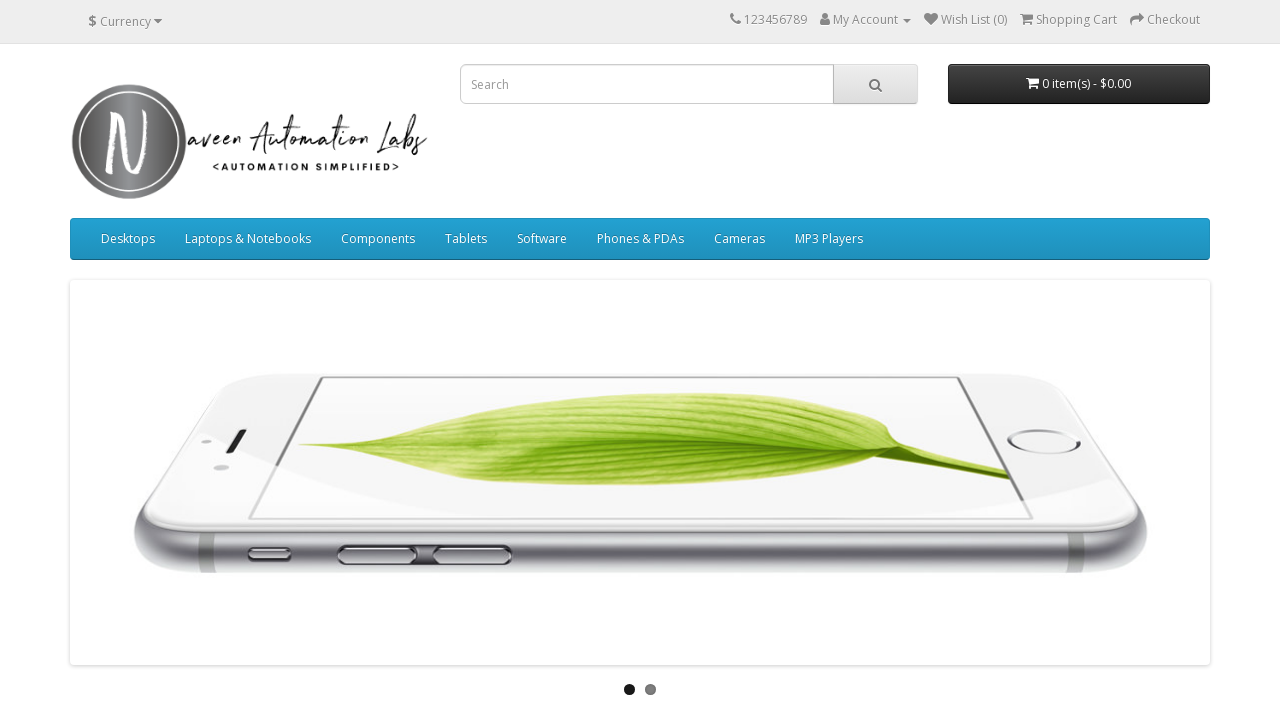